Tests editing a todo item by double-clicking and changing the text

Starting URL: https://demo.playwright.dev/todomvc

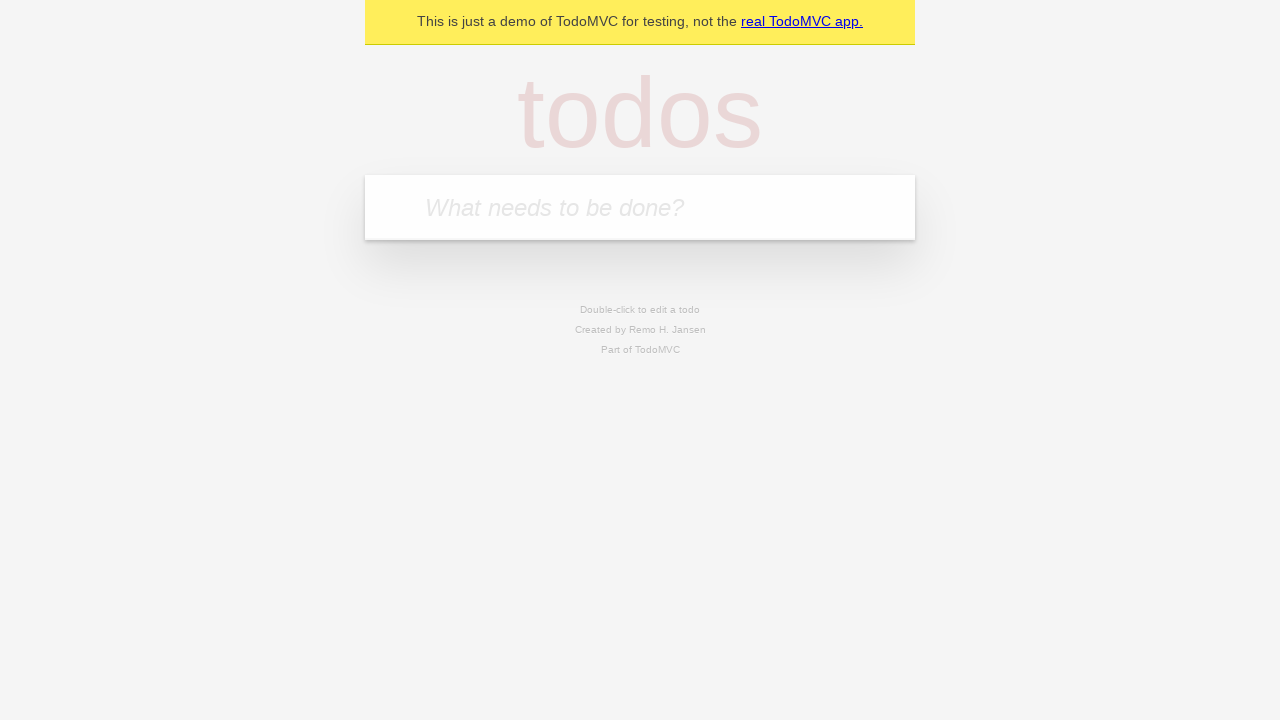

Navigated to TodoMVC demo page
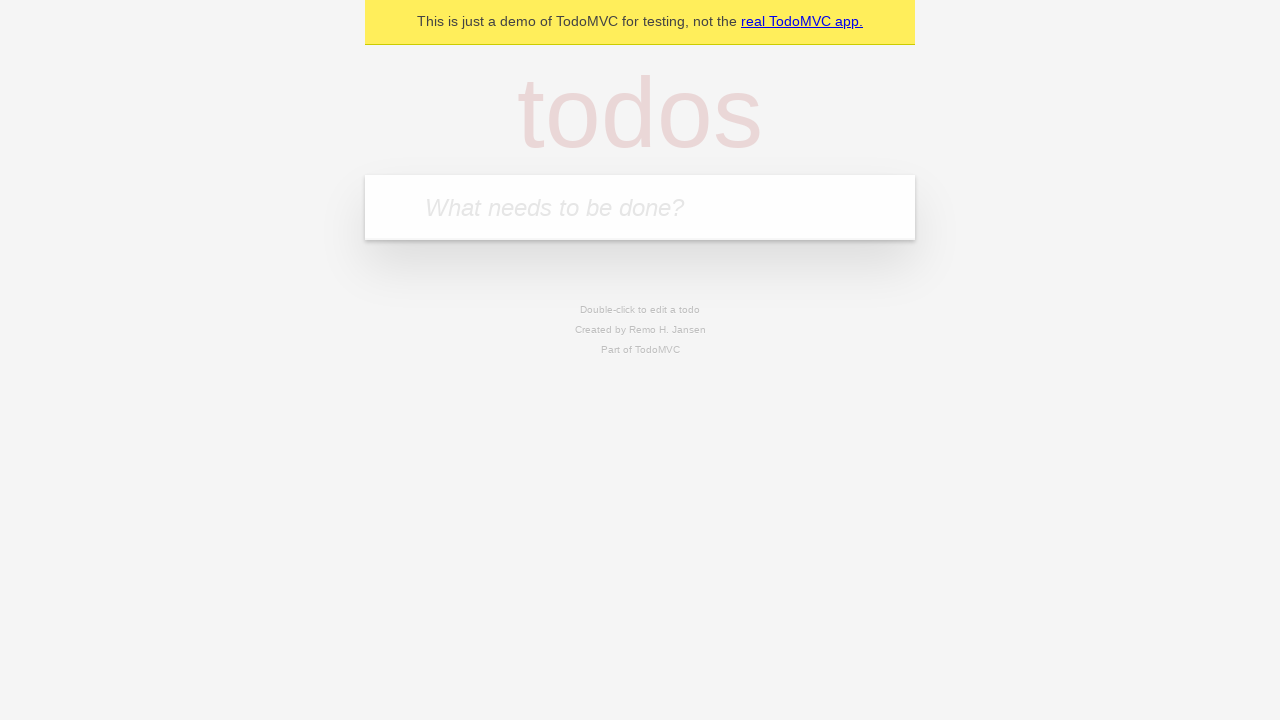

Located the todo input field
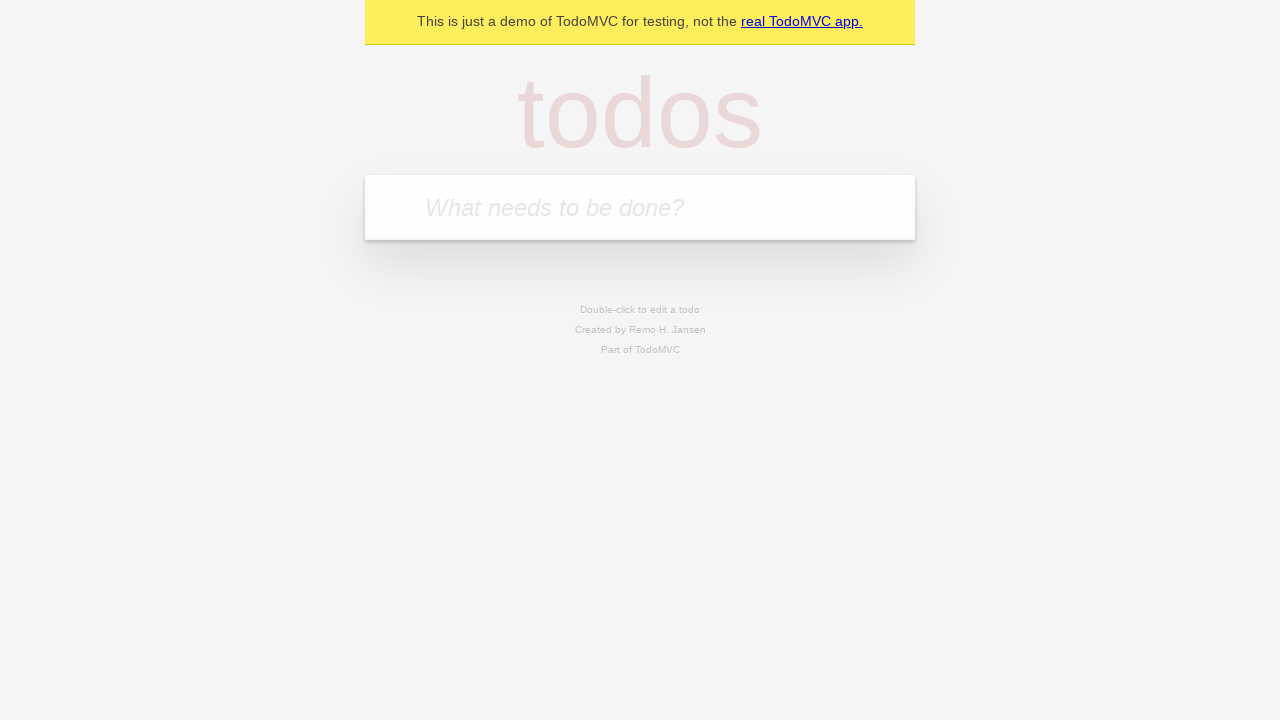

Filled first todo: 'buy some cheese' on internal:attr=[placeholder="What needs to be done?"i]
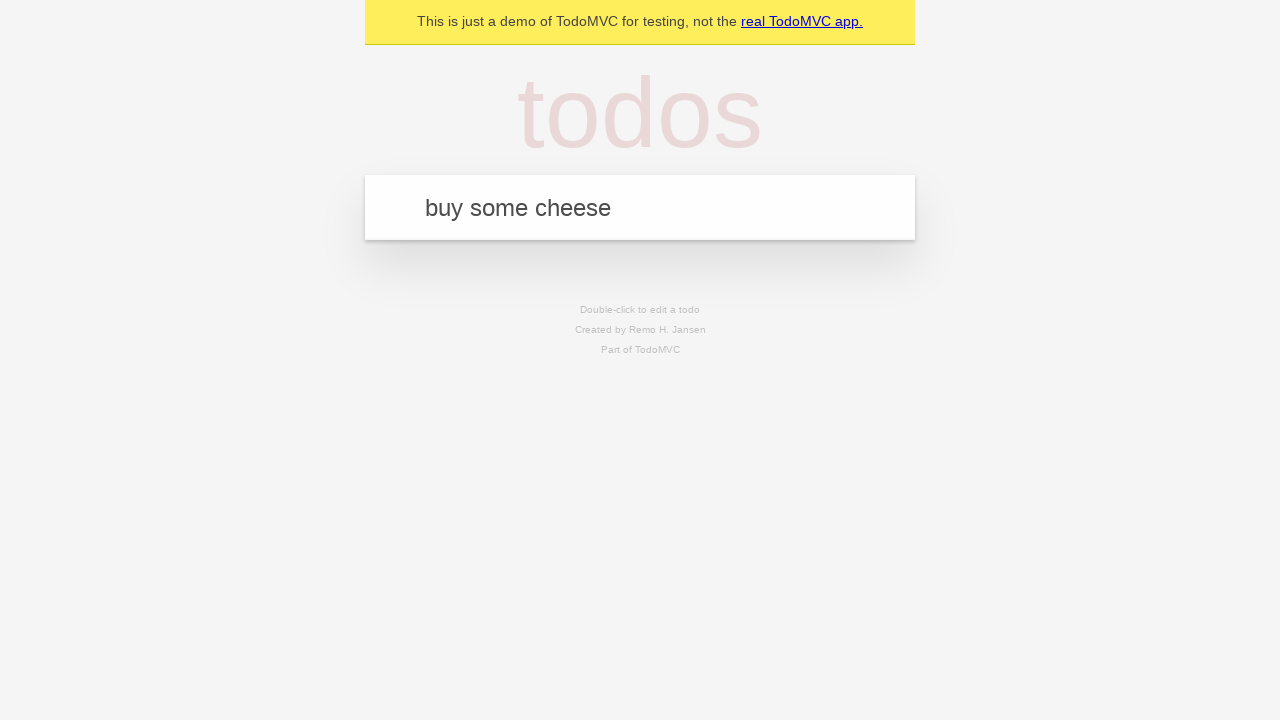

Pressed Enter to create first todo on internal:attr=[placeholder="What needs to be done?"i]
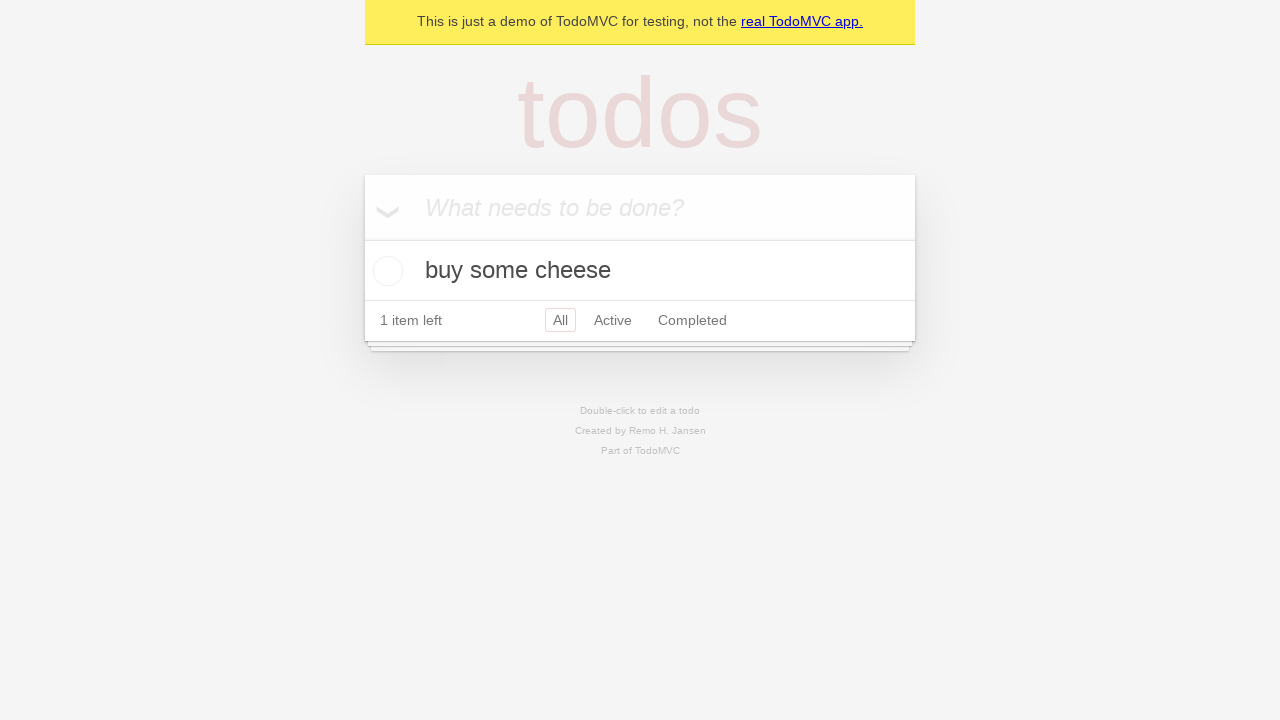

Filled second todo: 'feed the cat' on internal:attr=[placeholder="What needs to be done?"i]
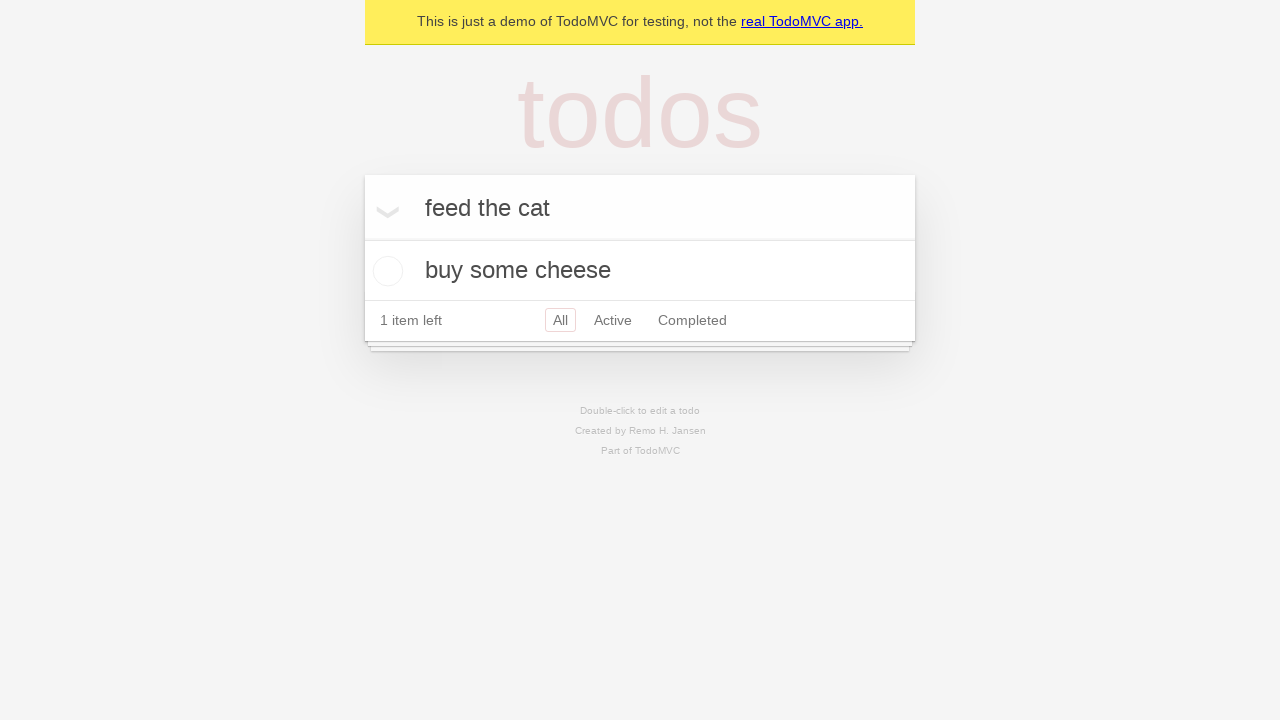

Pressed Enter to create second todo on internal:attr=[placeholder="What needs to be done?"i]
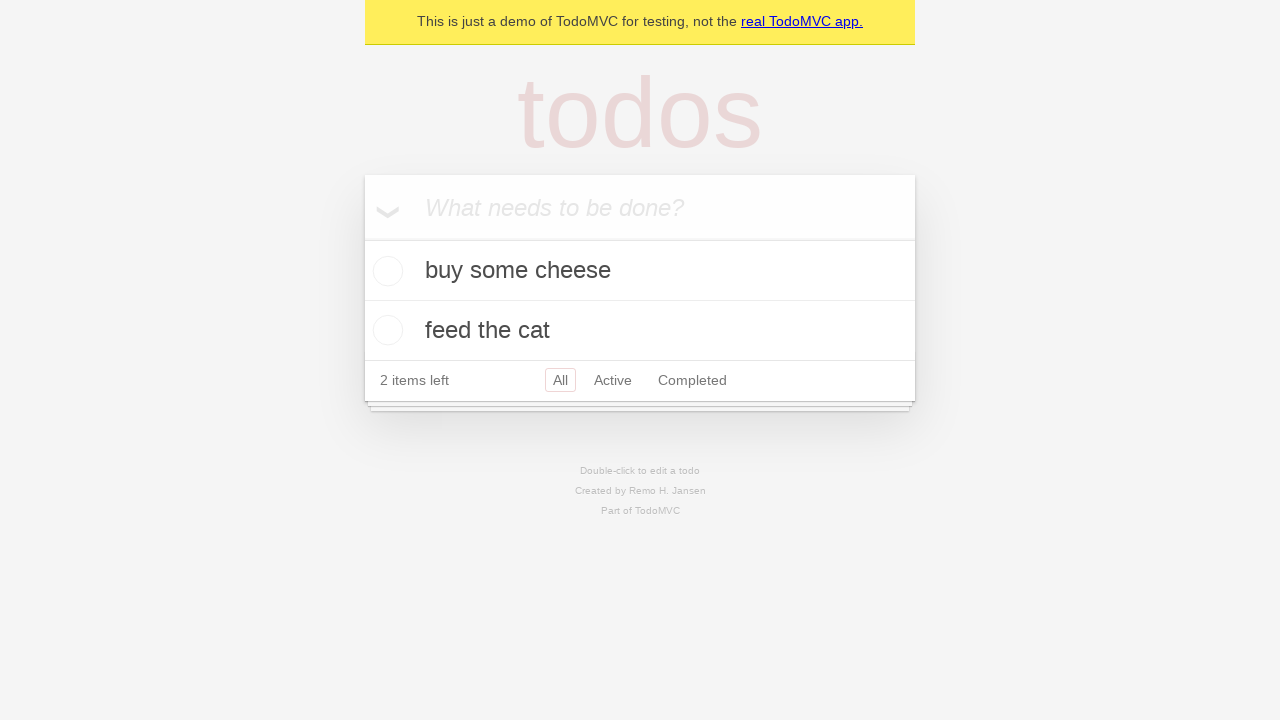

Filled third todo: 'book a doctors appointment' on internal:attr=[placeholder="What needs to be done?"i]
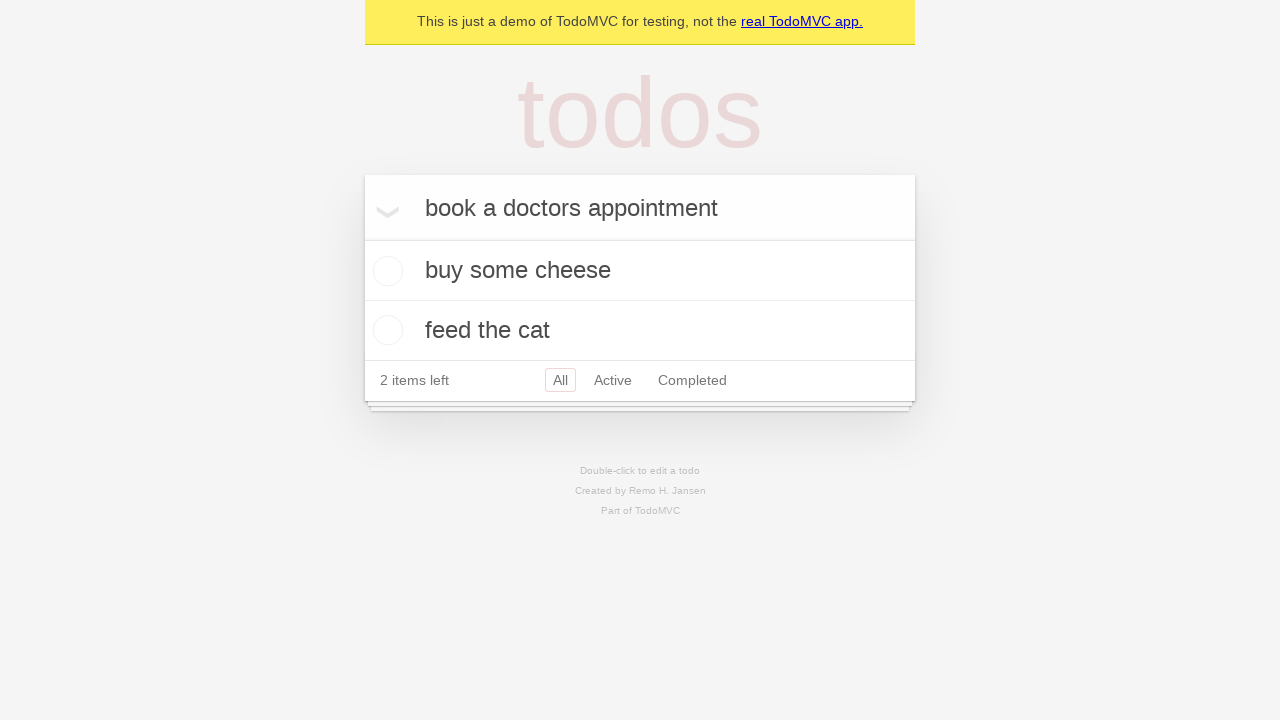

Pressed Enter to create third todo on internal:attr=[placeholder="What needs to be done?"i]
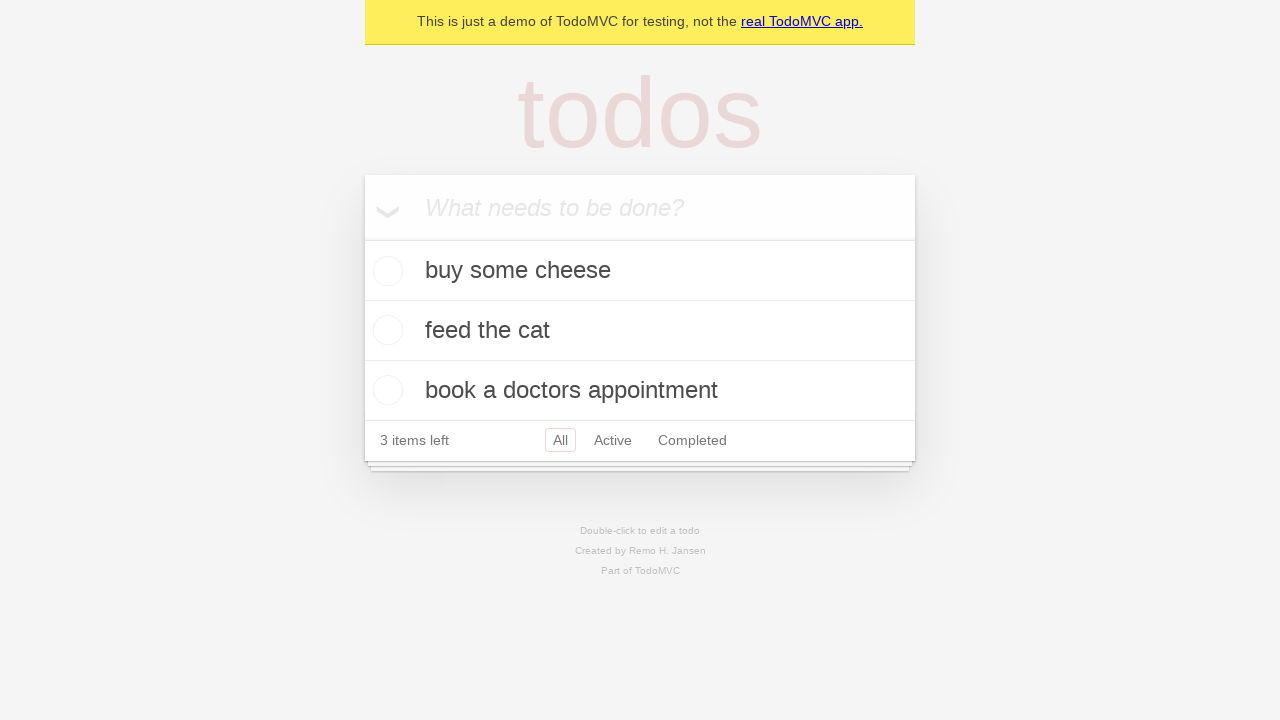

Located all todo items
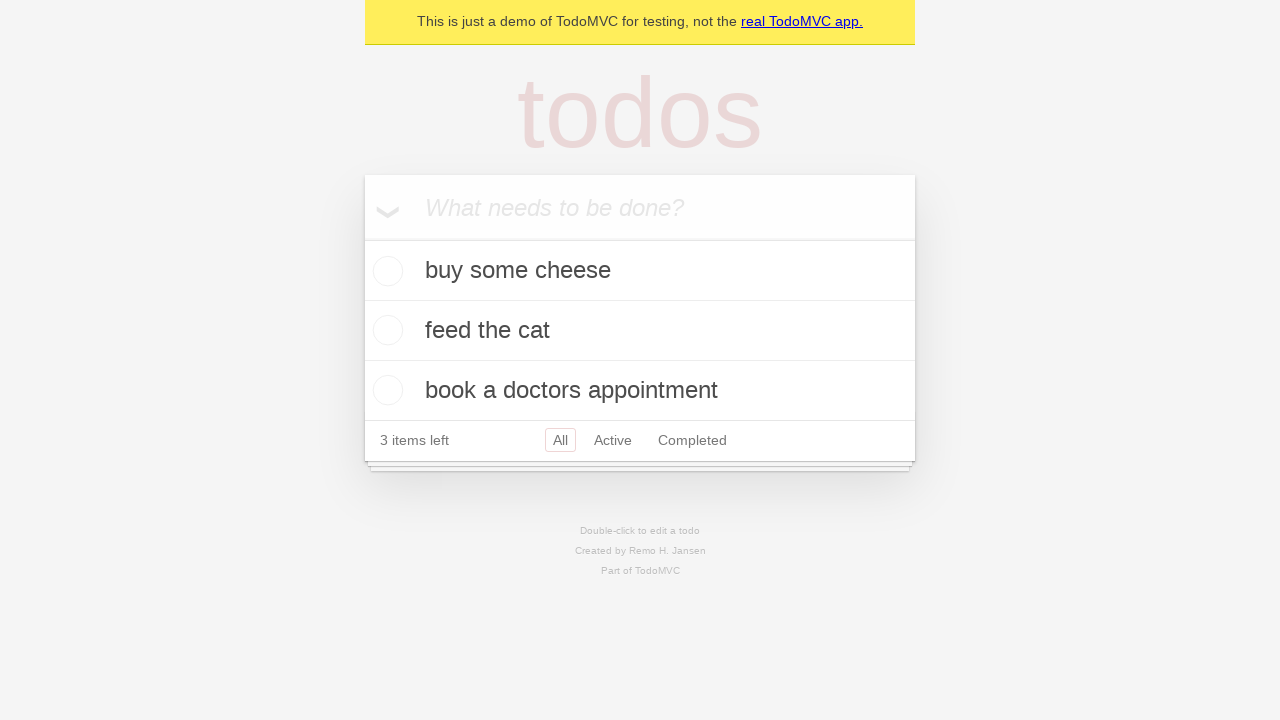

Selected the second todo item
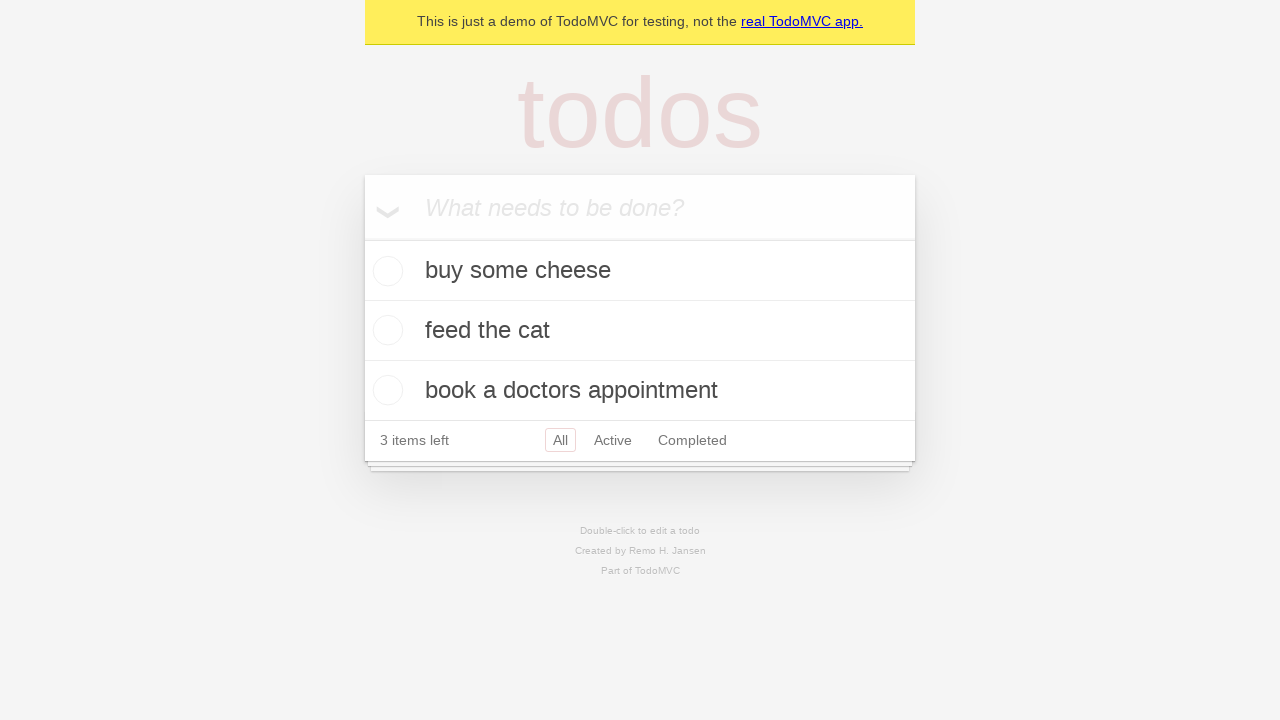

Double-clicked second todo to enter edit mode at (640, 331) on internal:testid=[data-testid="todo-item"s] >> nth=1
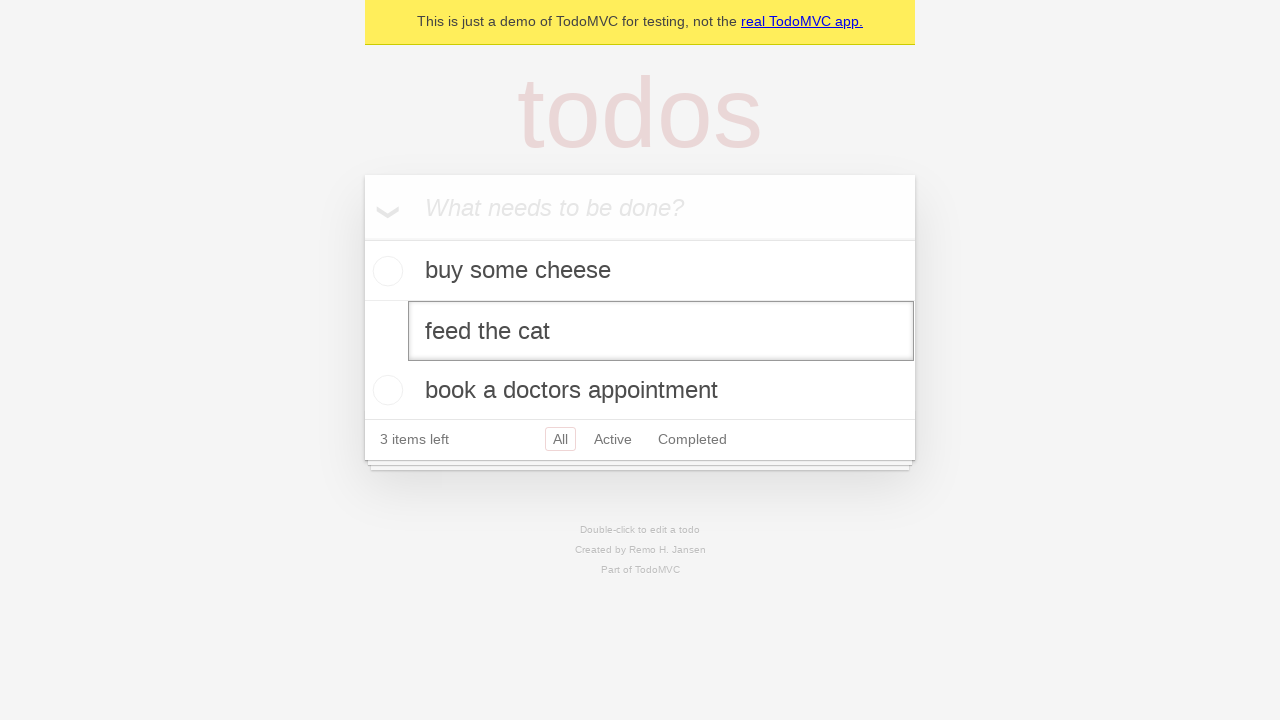

Changed todo text from 'feed the cat' to 'buy some sausages' on internal:testid=[data-testid="todo-item"s] >> nth=1 >> internal:role=textbox[nam
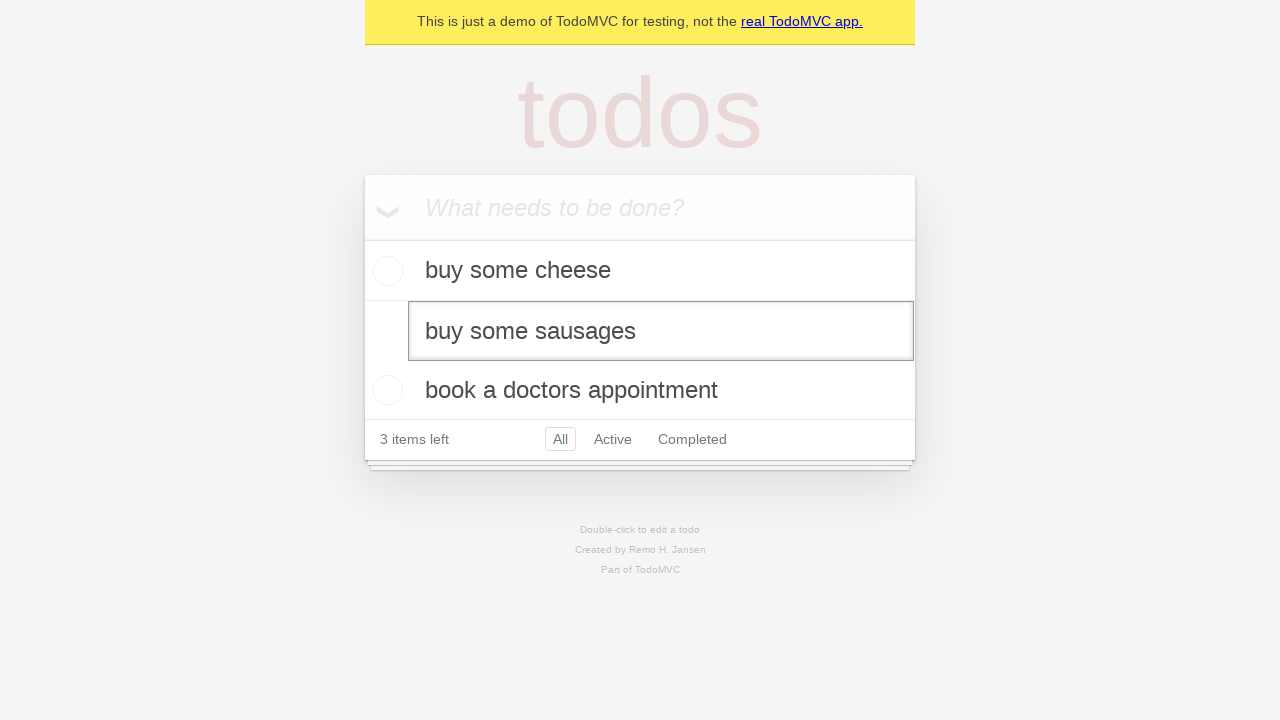

Pressed Enter to confirm the edit on internal:testid=[data-testid="todo-item"s] >> nth=1 >> internal:role=textbox[nam
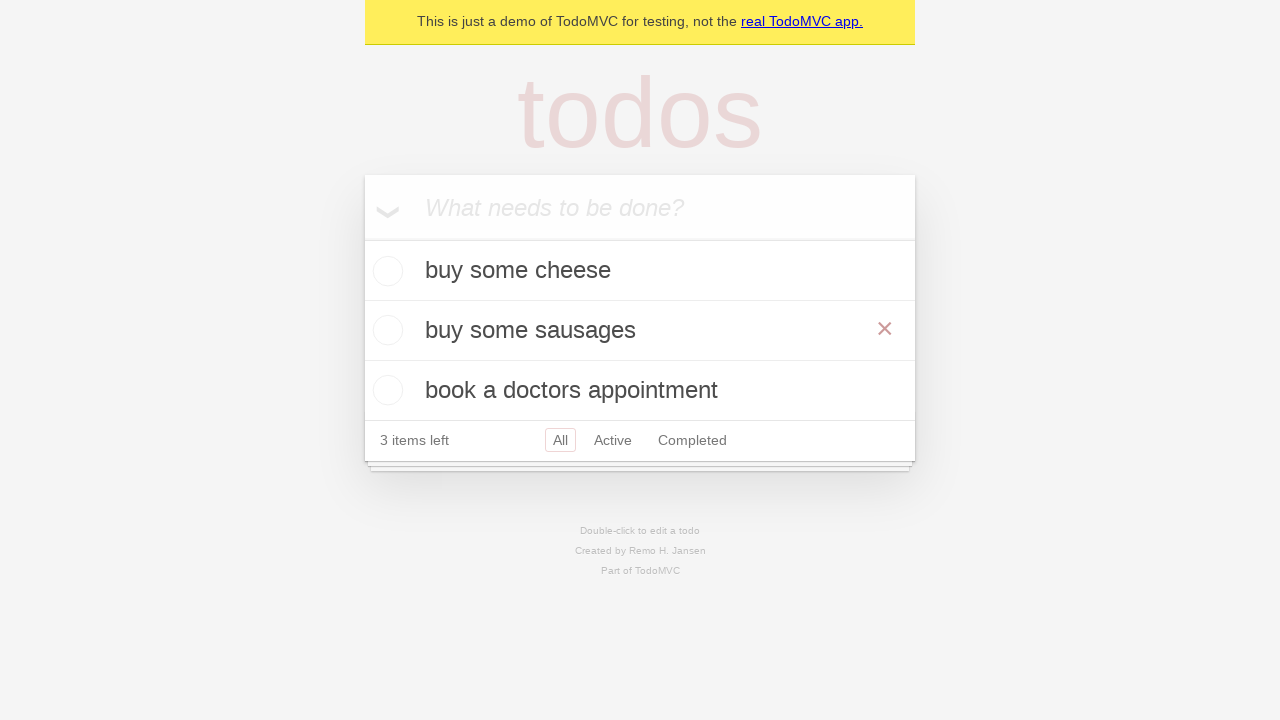

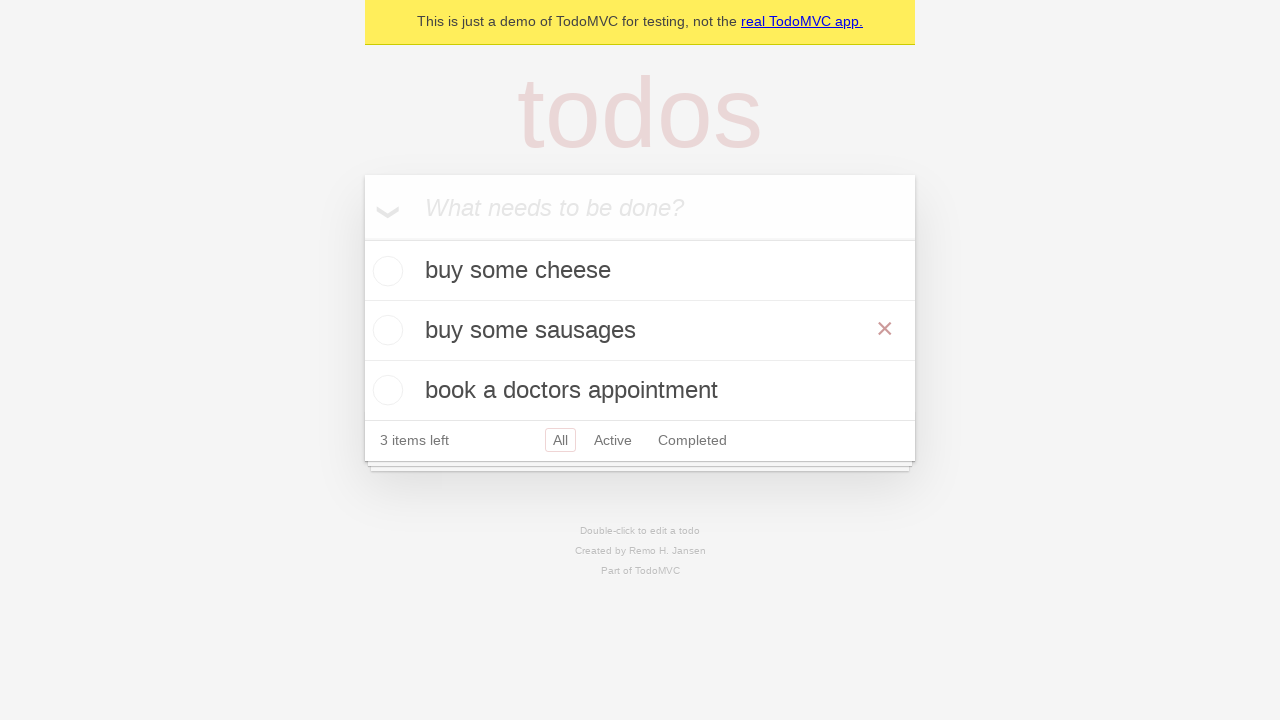